Tests filtering to display only active (incomplete) items

Starting URL: https://demo.playwright.dev/todomvc

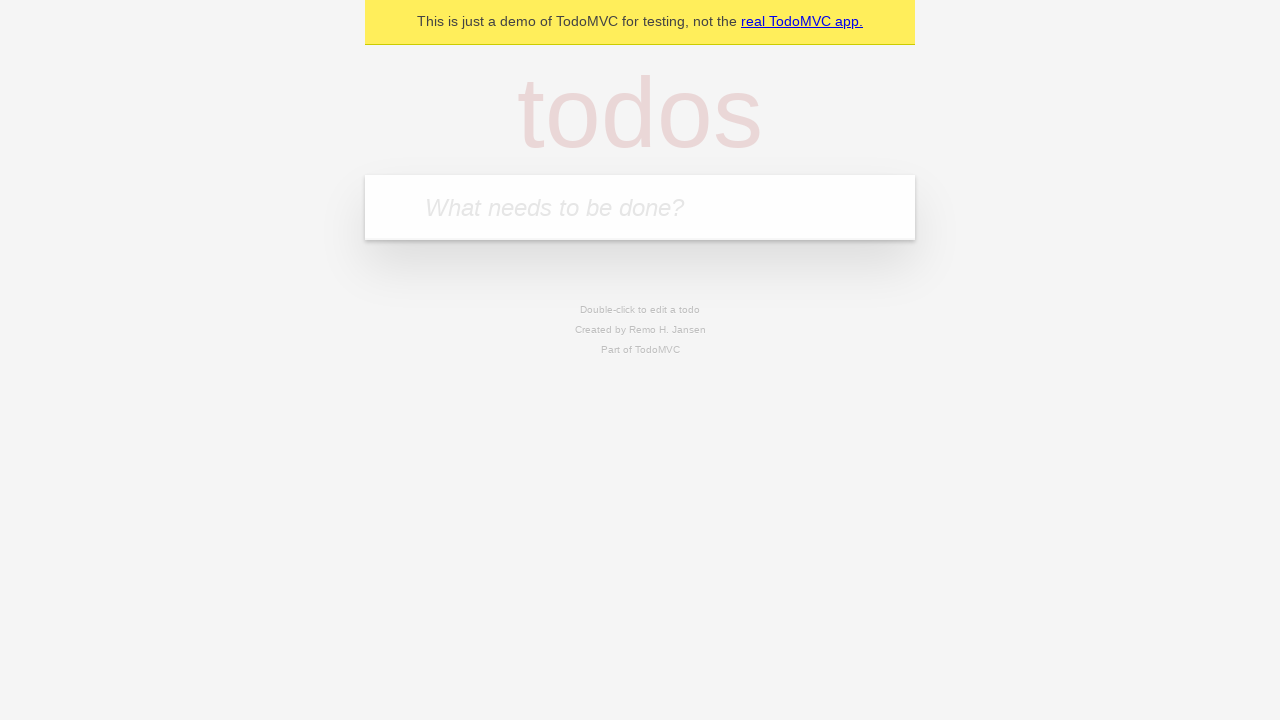

Filled todo input with 'buy more cheese' on internal:attr=[placeholder="What needs to be done?"i]
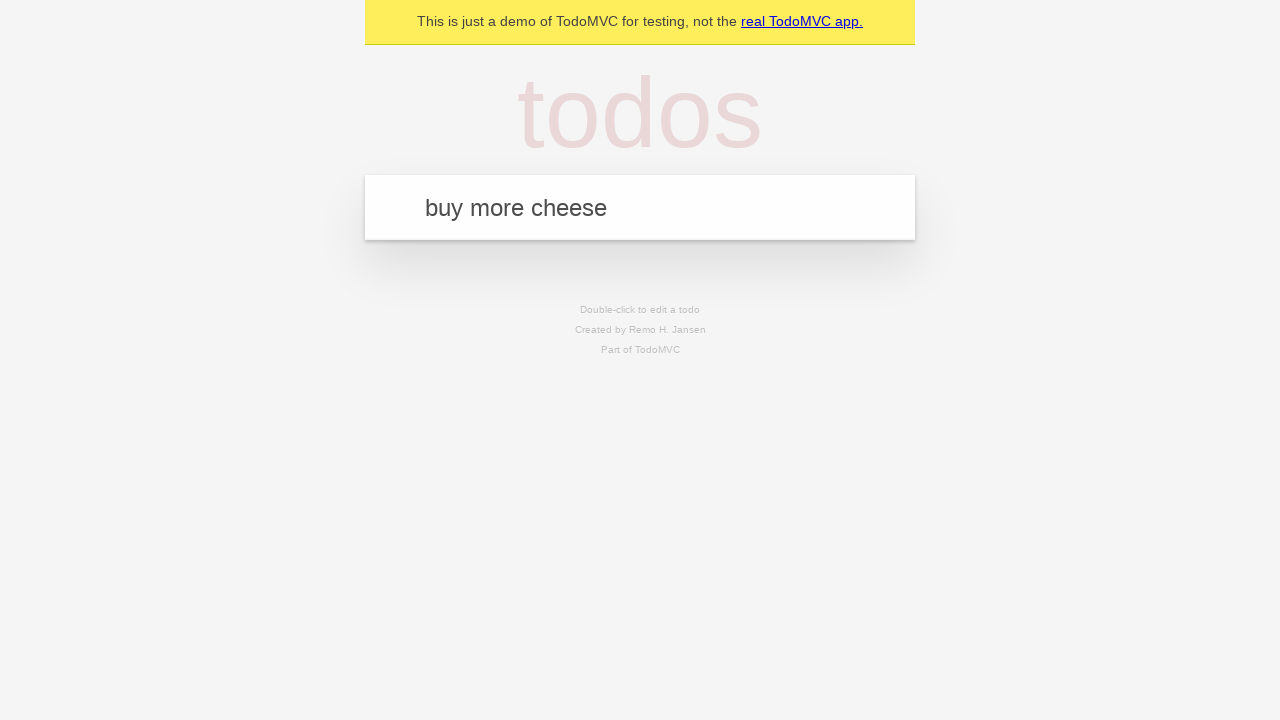

Pressed Enter to add first todo on internal:attr=[placeholder="What needs to be done?"i]
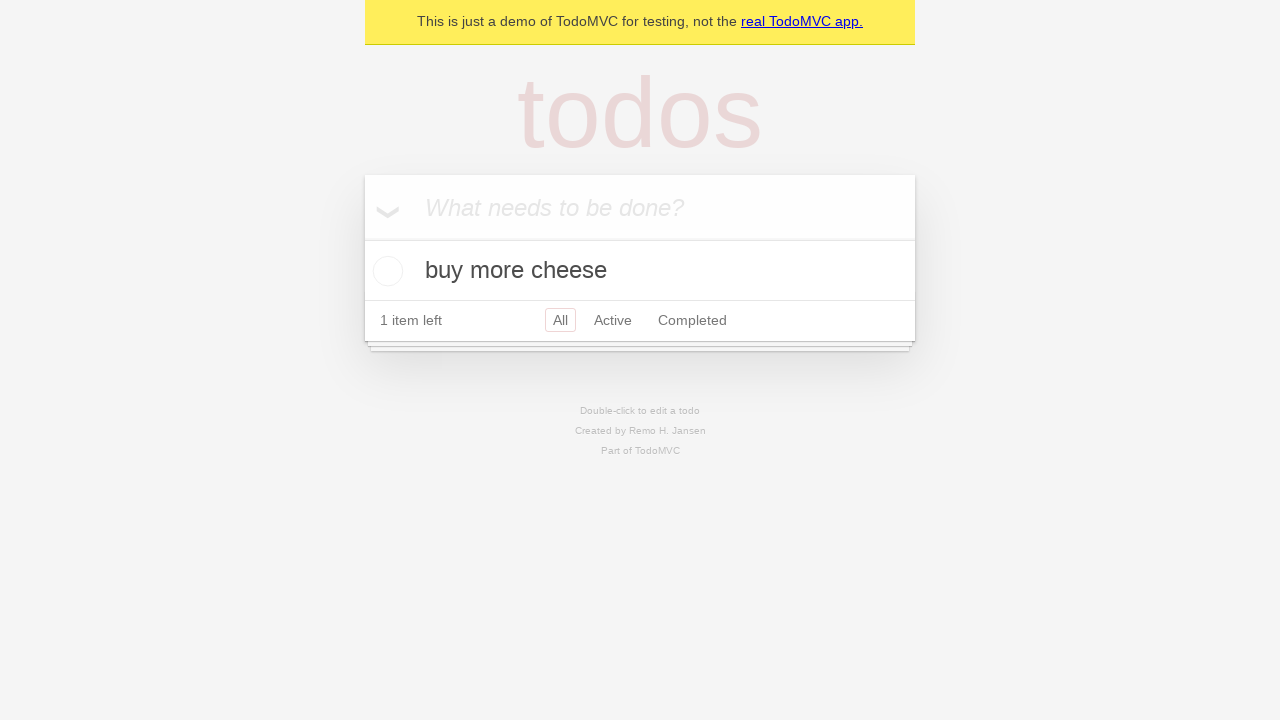

Filled todo input with 'feed the cat' on internal:attr=[placeholder="What needs to be done?"i]
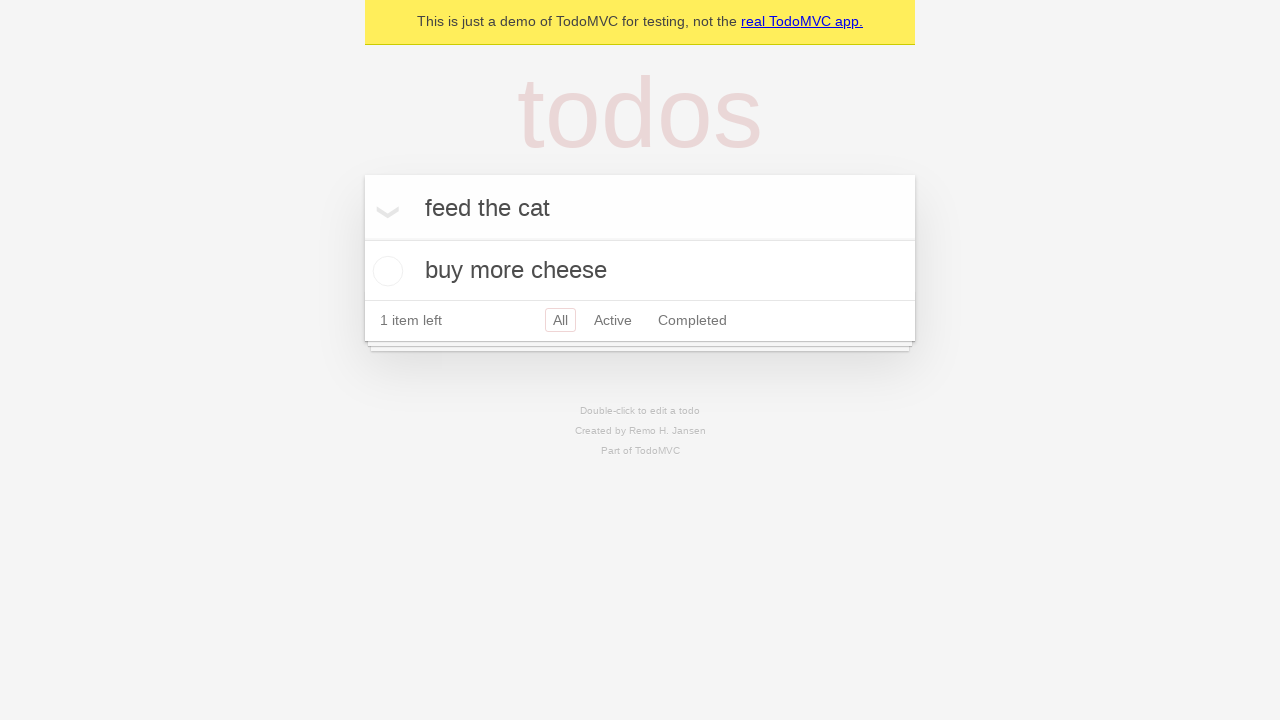

Pressed Enter to add second todo on internal:attr=[placeholder="What needs to be done?"i]
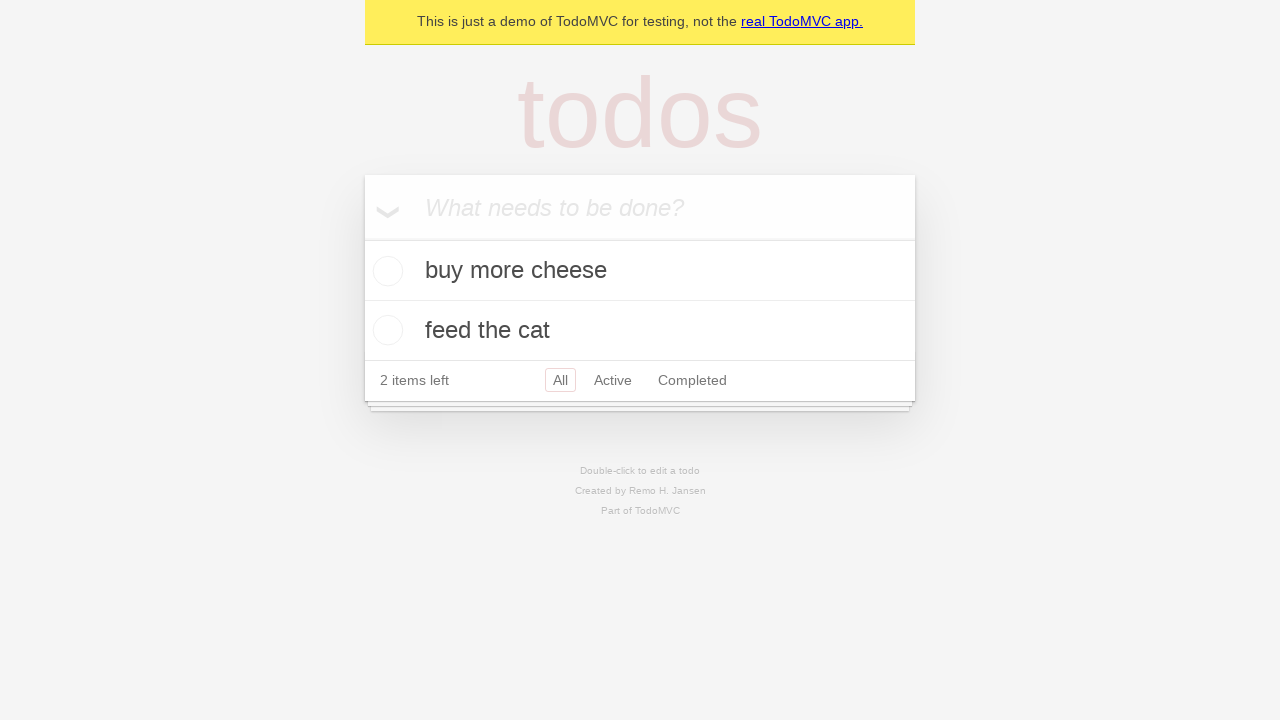

Filled todo input with 'book a doctors appointment' on internal:attr=[placeholder="What needs to be done?"i]
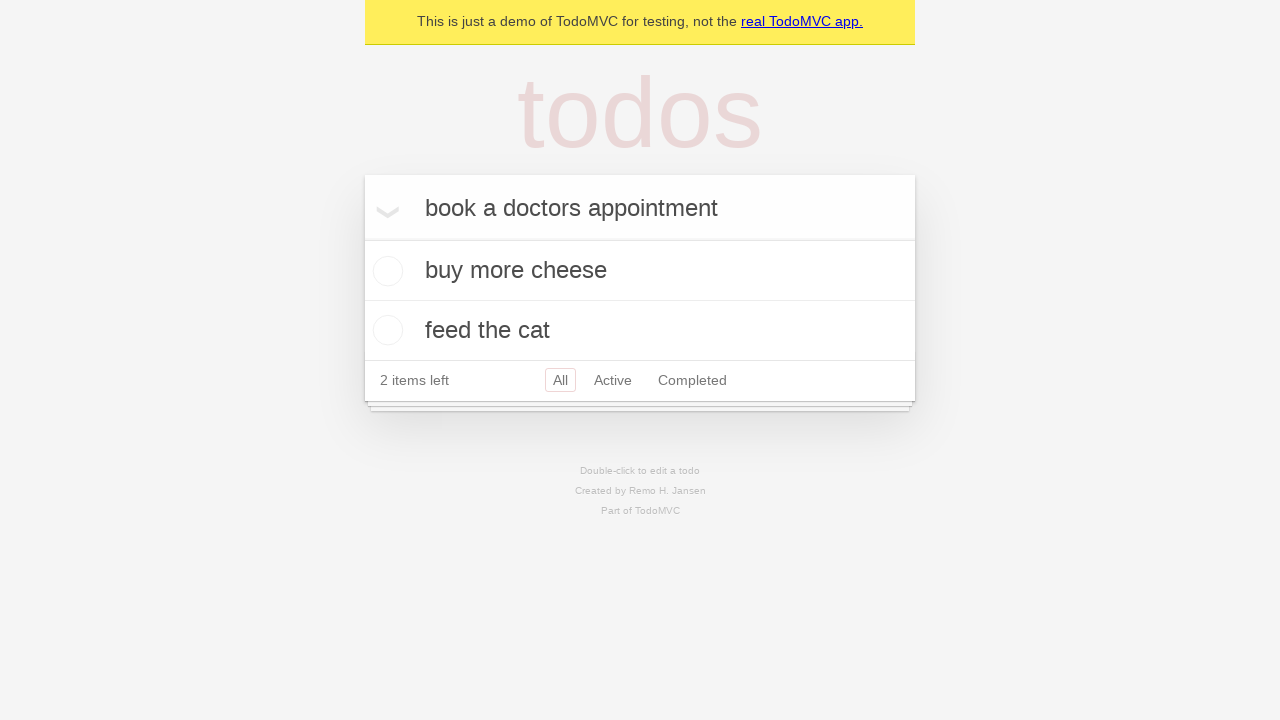

Pressed Enter to add third todo on internal:attr=[placeholder="What needs to be done?"i]
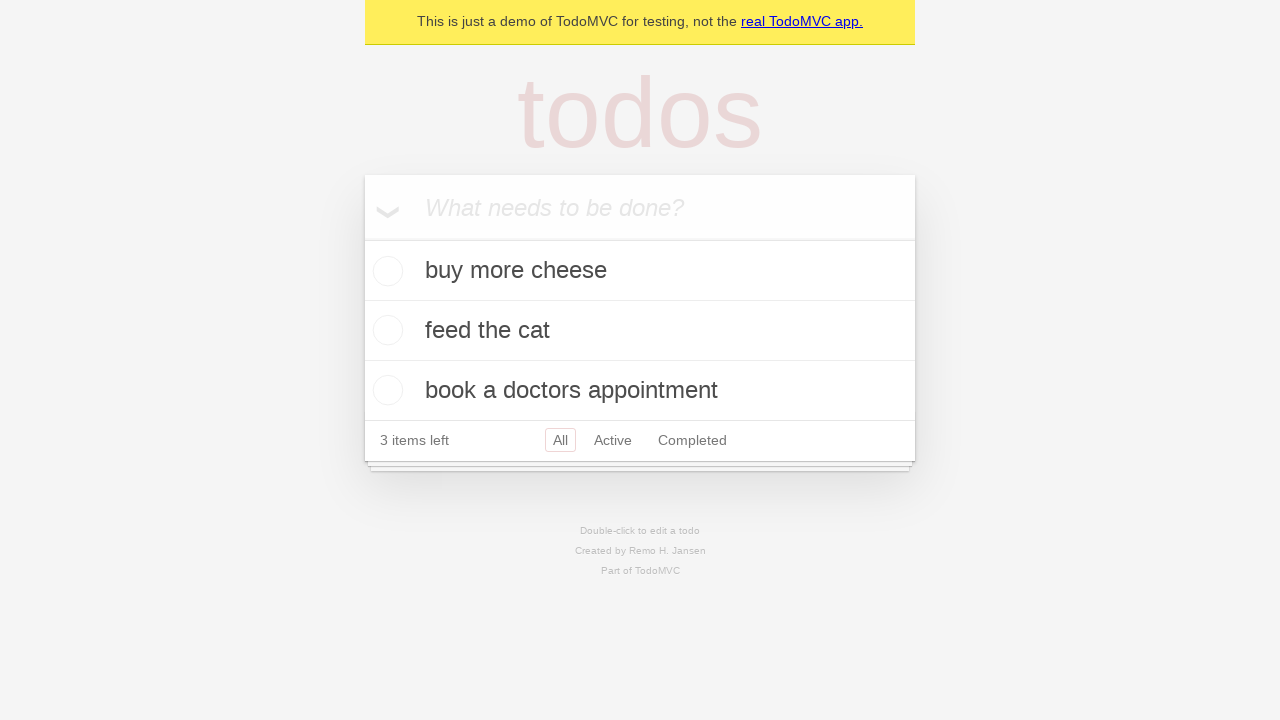

Waited for all three todos to be loaded
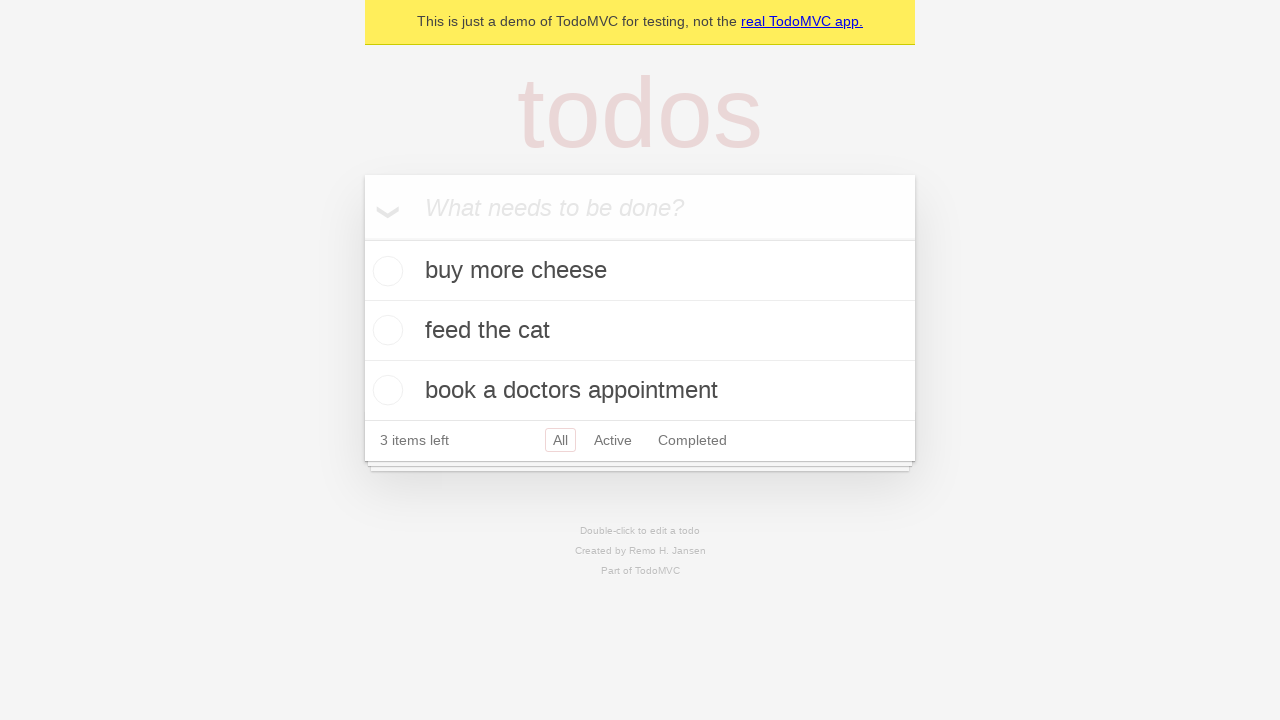

Checked the second todo item to mark it complete at (385, 330) on internal:testid=[data-testid="todo-item"s] >> nth=1 >> internal:role=checkbox
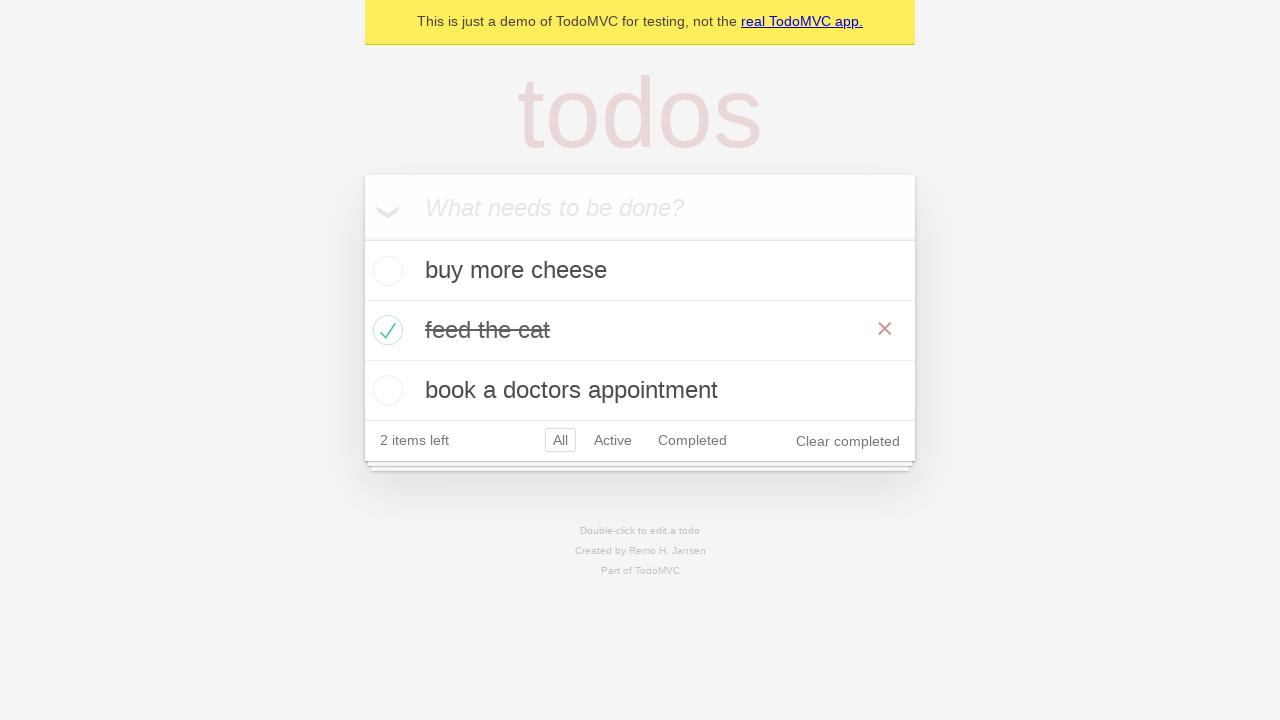

Clicked Active filter to display only incomplete items at (613, 440) on internal:role=link[name="Active"i]
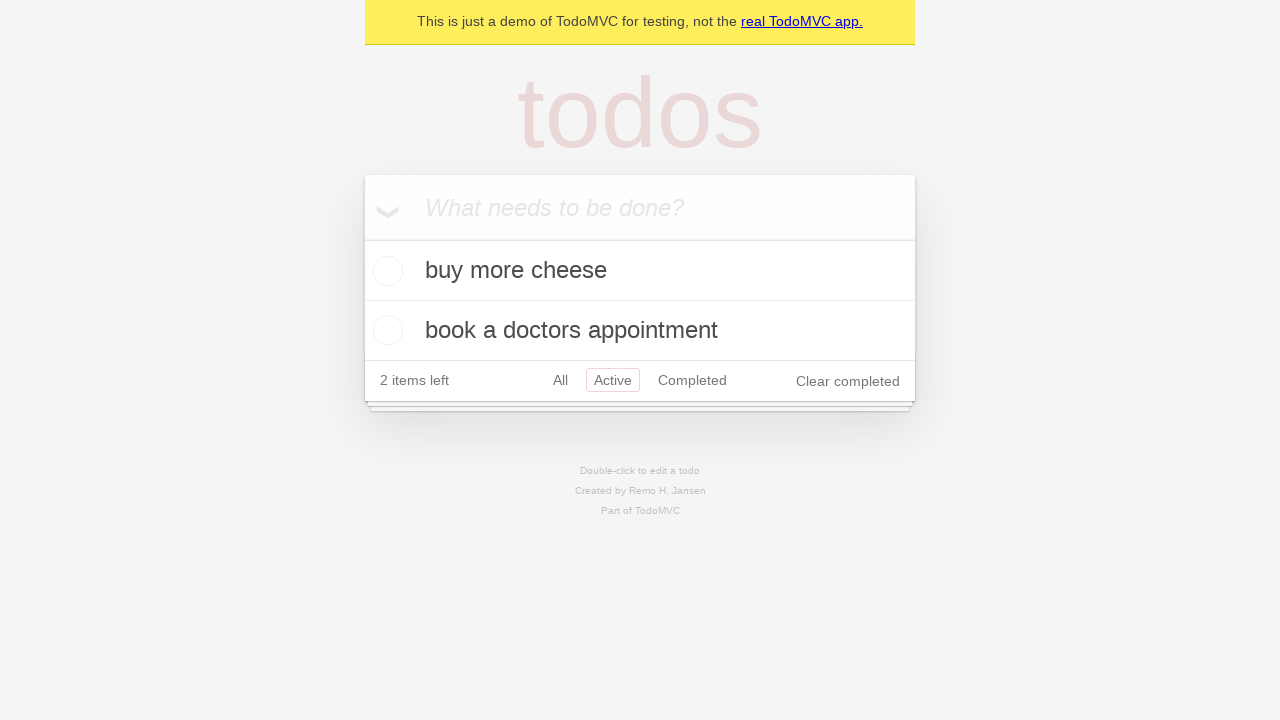

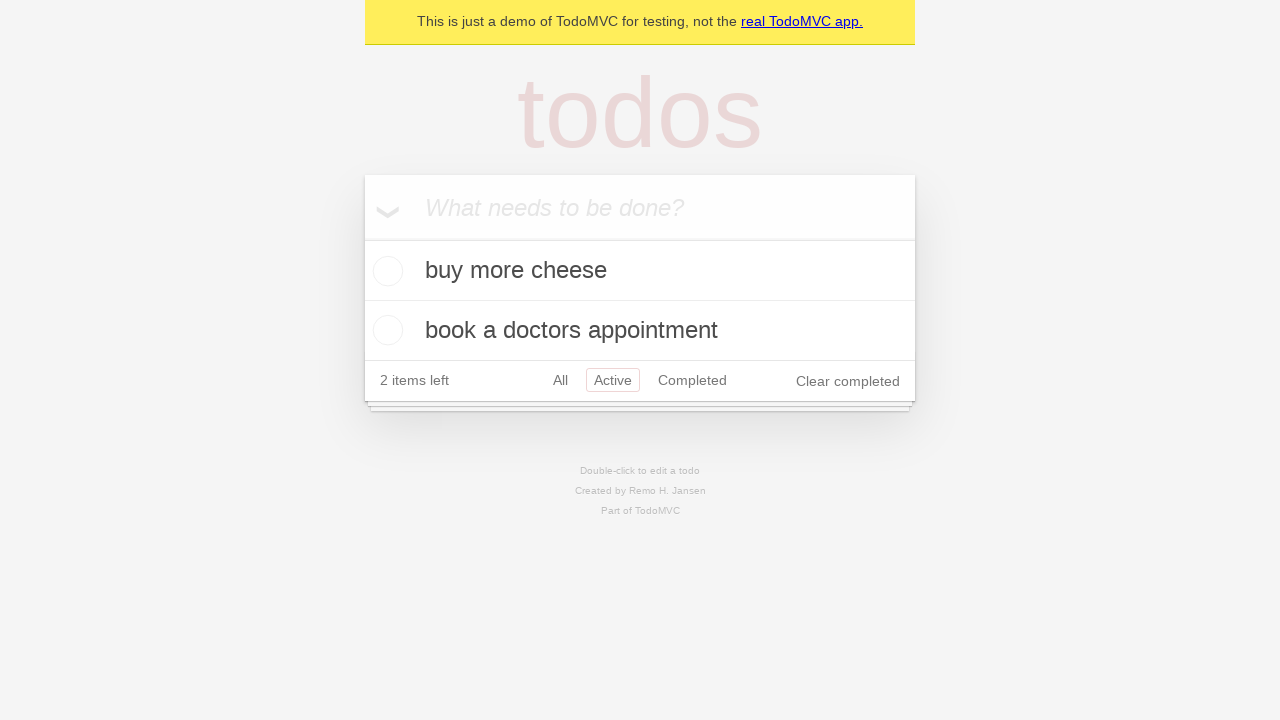